Tests the GreenKart shopping website by searching for products containing 'ca', verifying product count, adding items to cart, and checking the brand logo text

Starting URL: https://rahulshettyacademy.com/seleniumPractise/#/

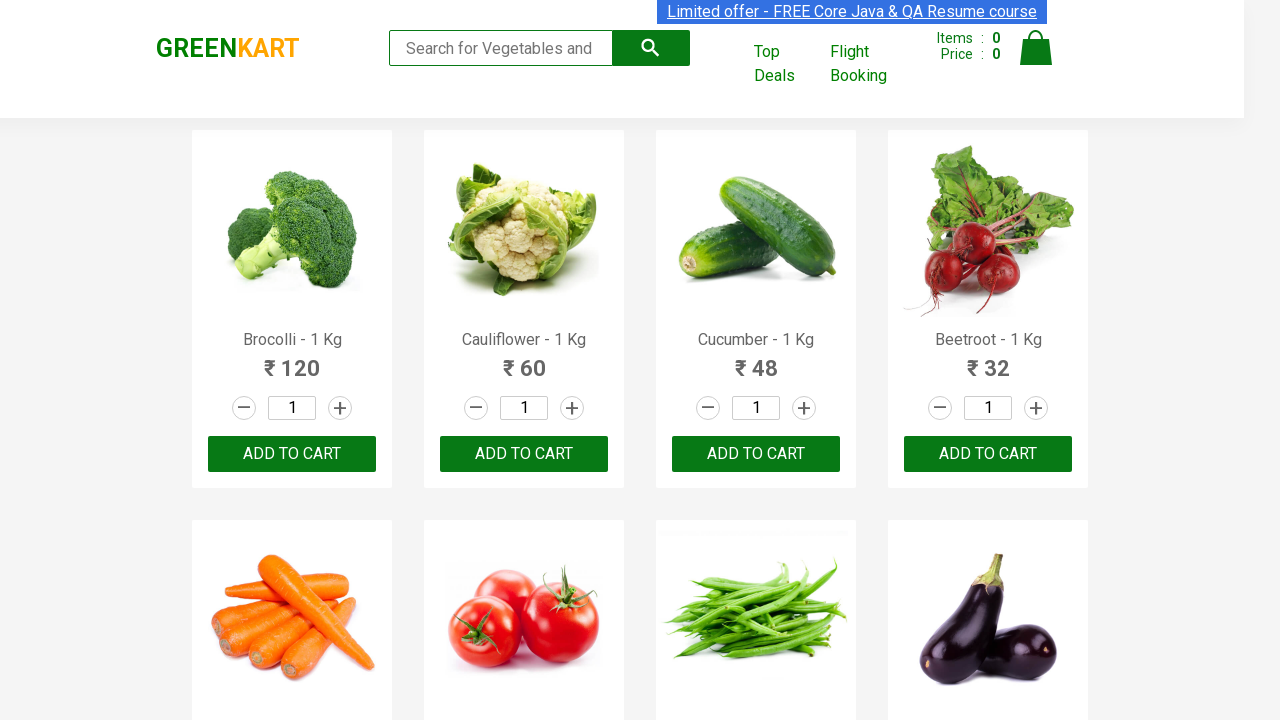

Typed 'ca' in the search box on .search-keyword
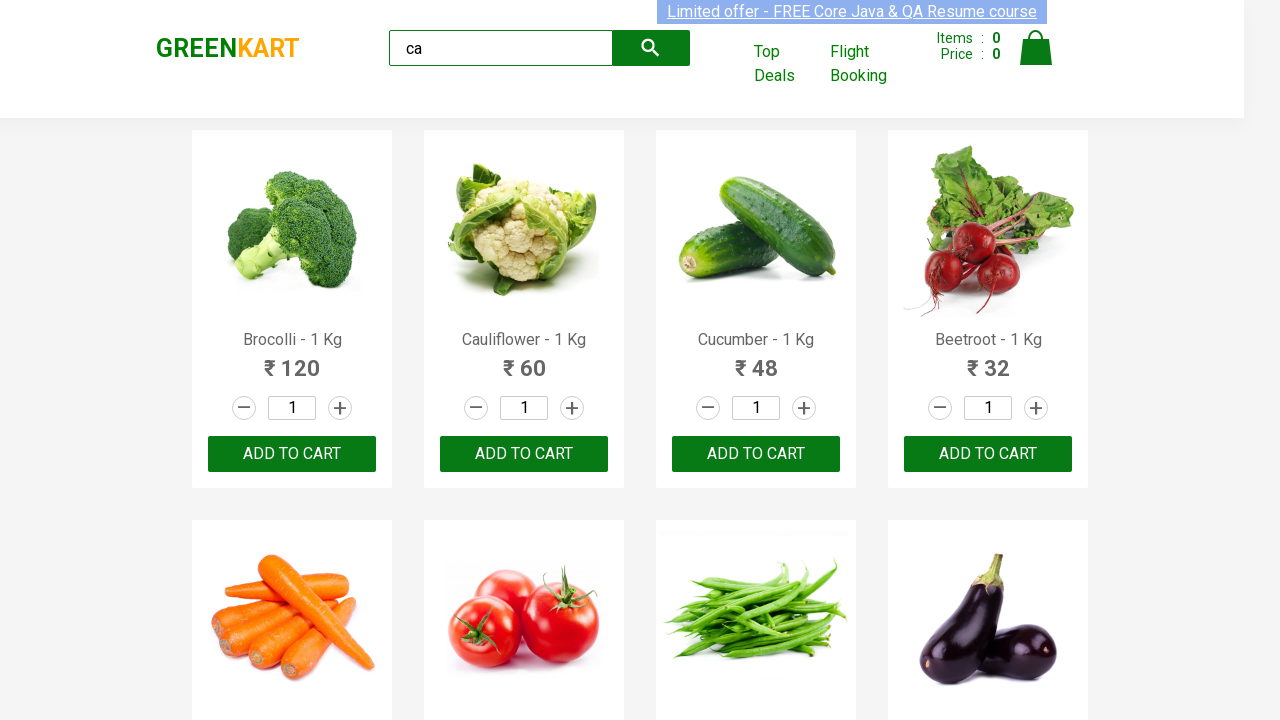

Waited 2 seconds for search results to load
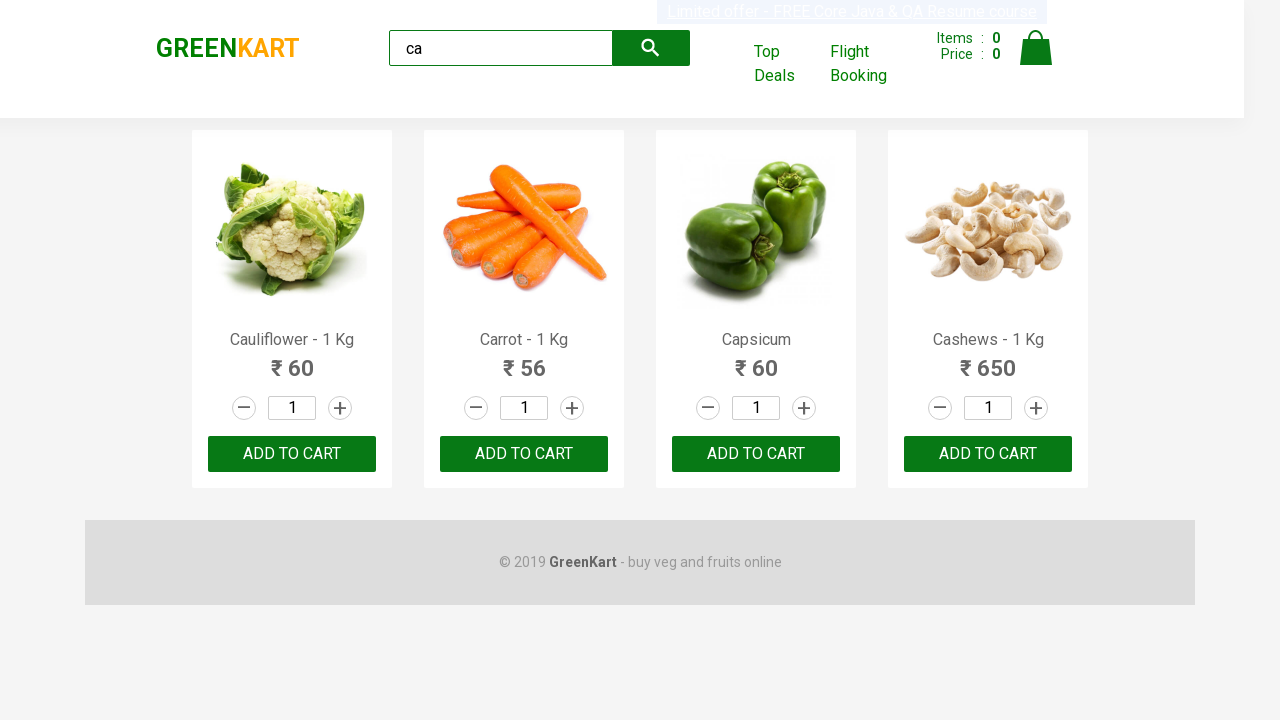

Product elements are now visible
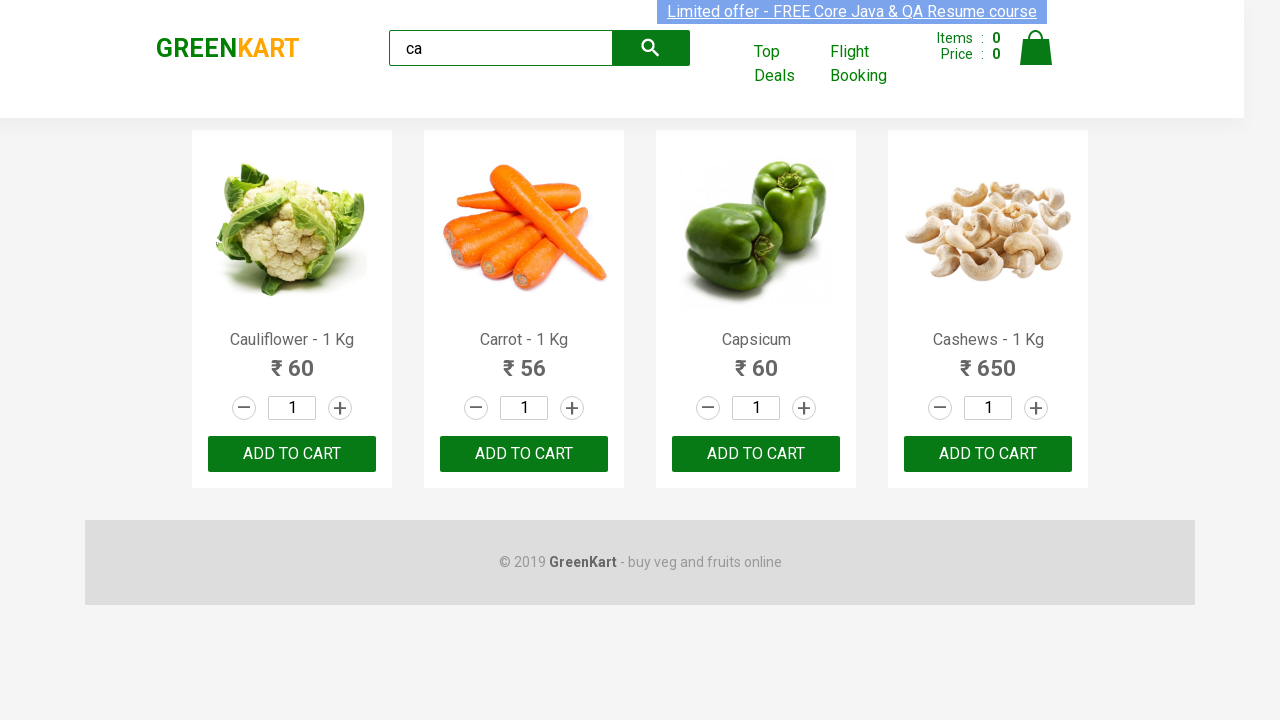

Clicked ADD TO CART button on the third product at (756, 454) on :nth-child(3) > .product-action > button
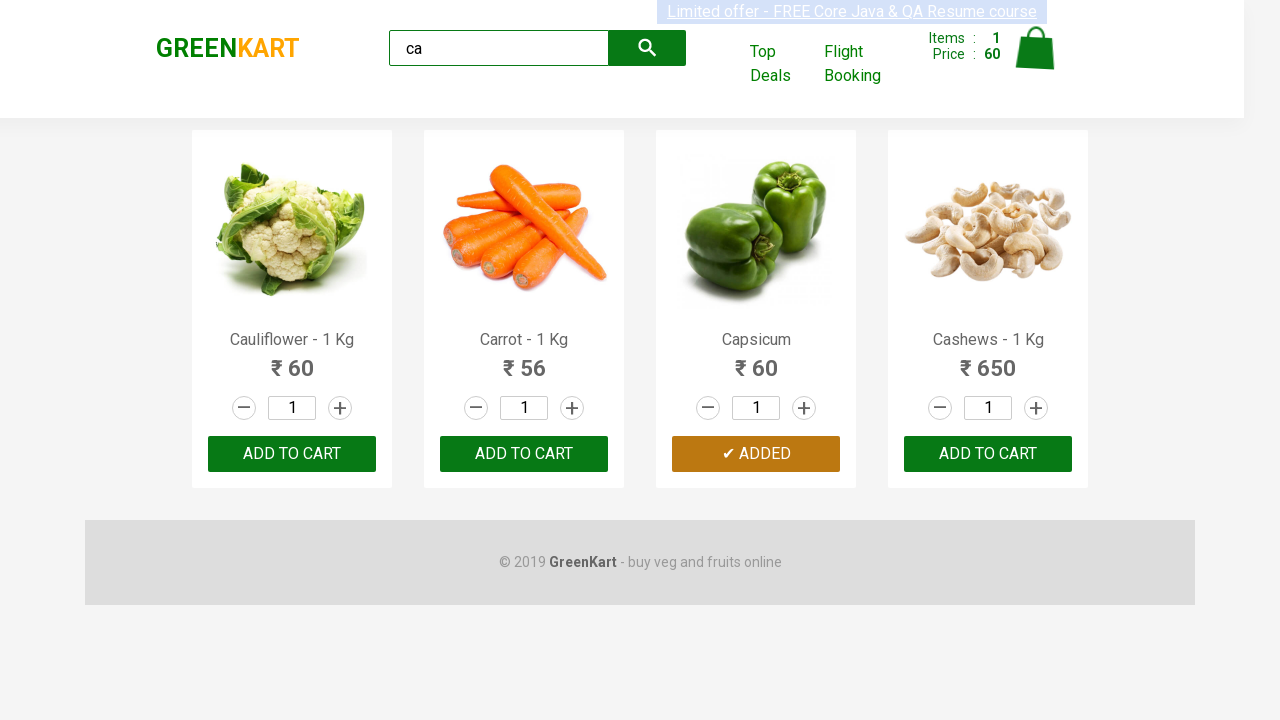

Clicked ADD TO CART button on product at index 2 at (756, 454) on .products .product >> nth=2 >> button:has-text('ADD TO CART')
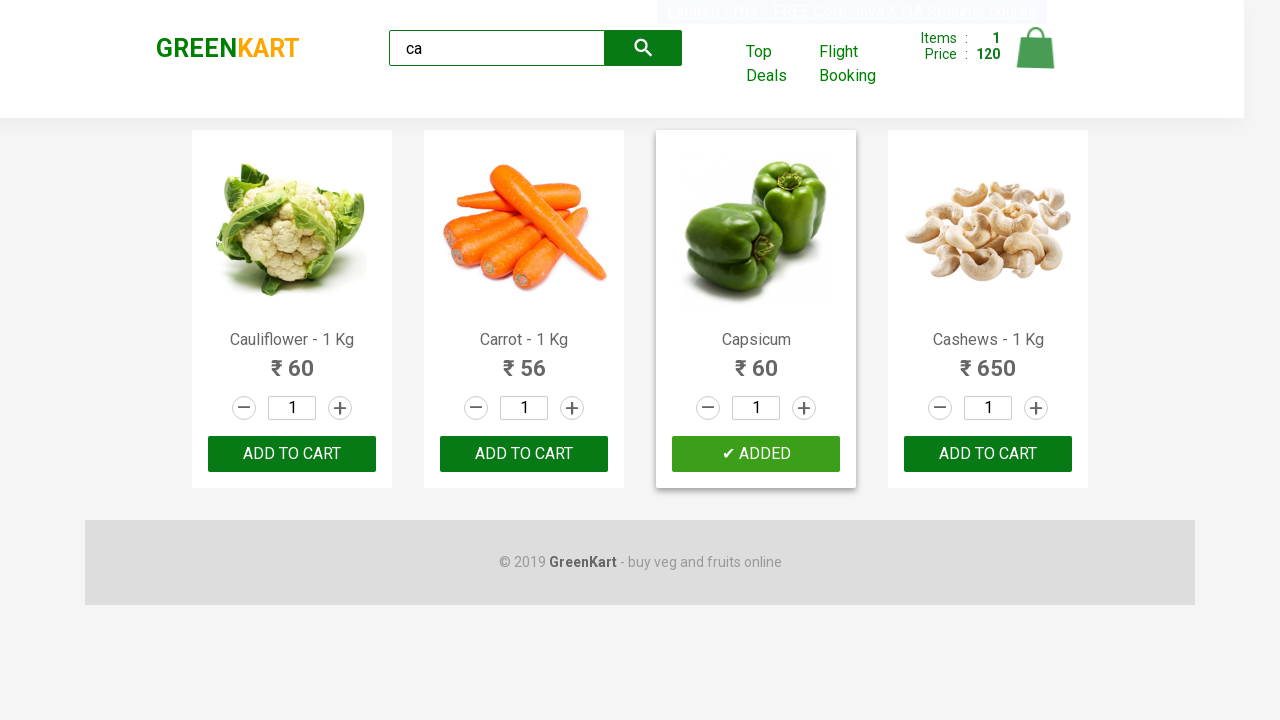

Retrieved product count: 4 products found
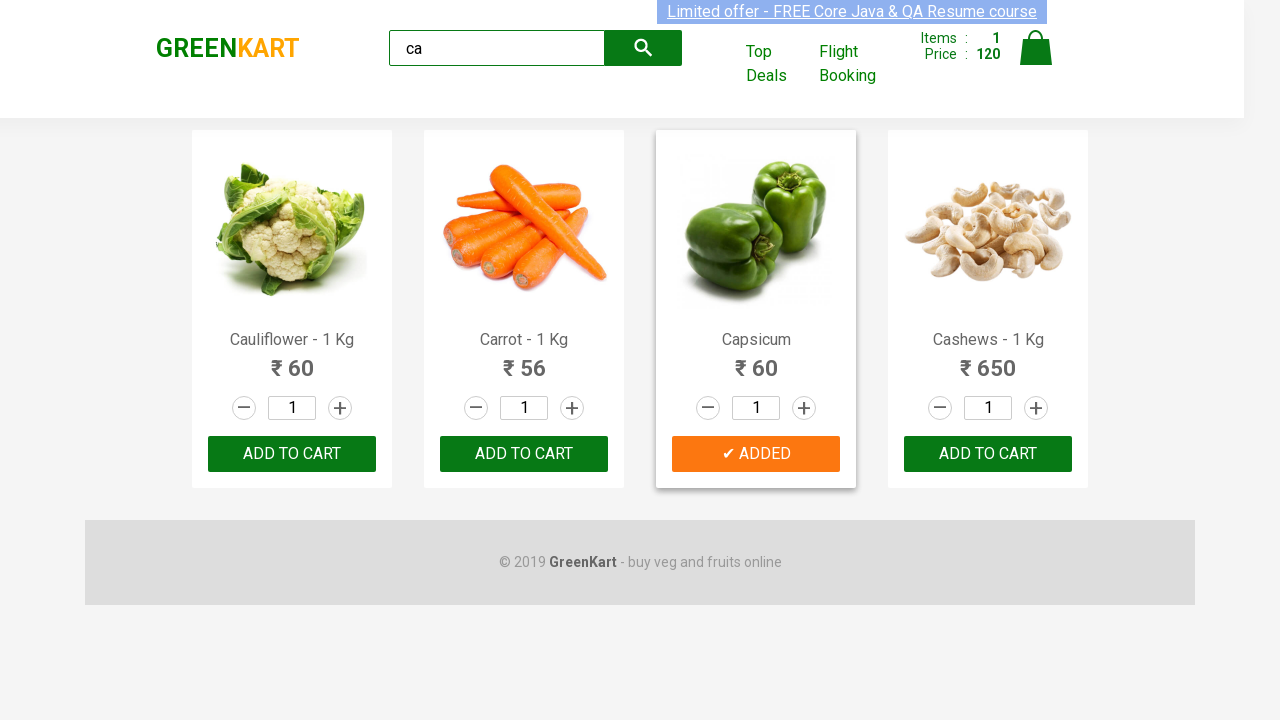

Retrieved product name at index 0: 'Cauliflower - 1 Kg'
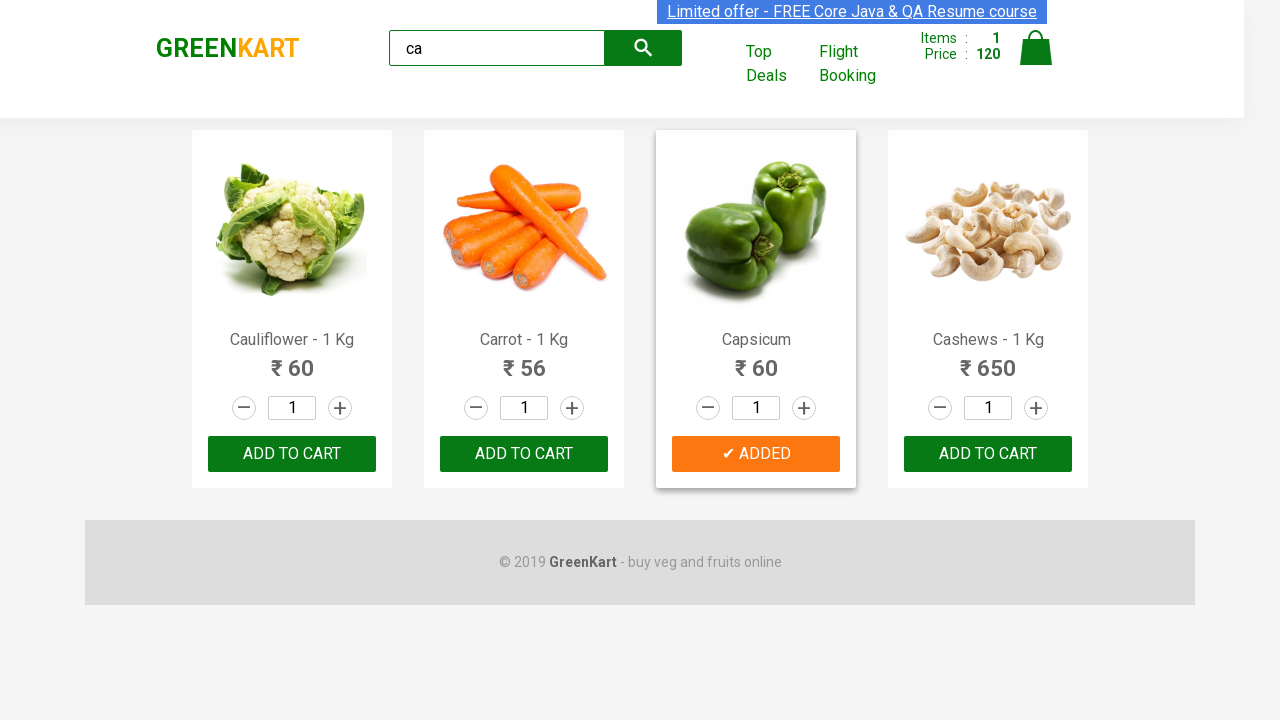

Retrieved product name at index 1: 'Carrot - 1 Kg'
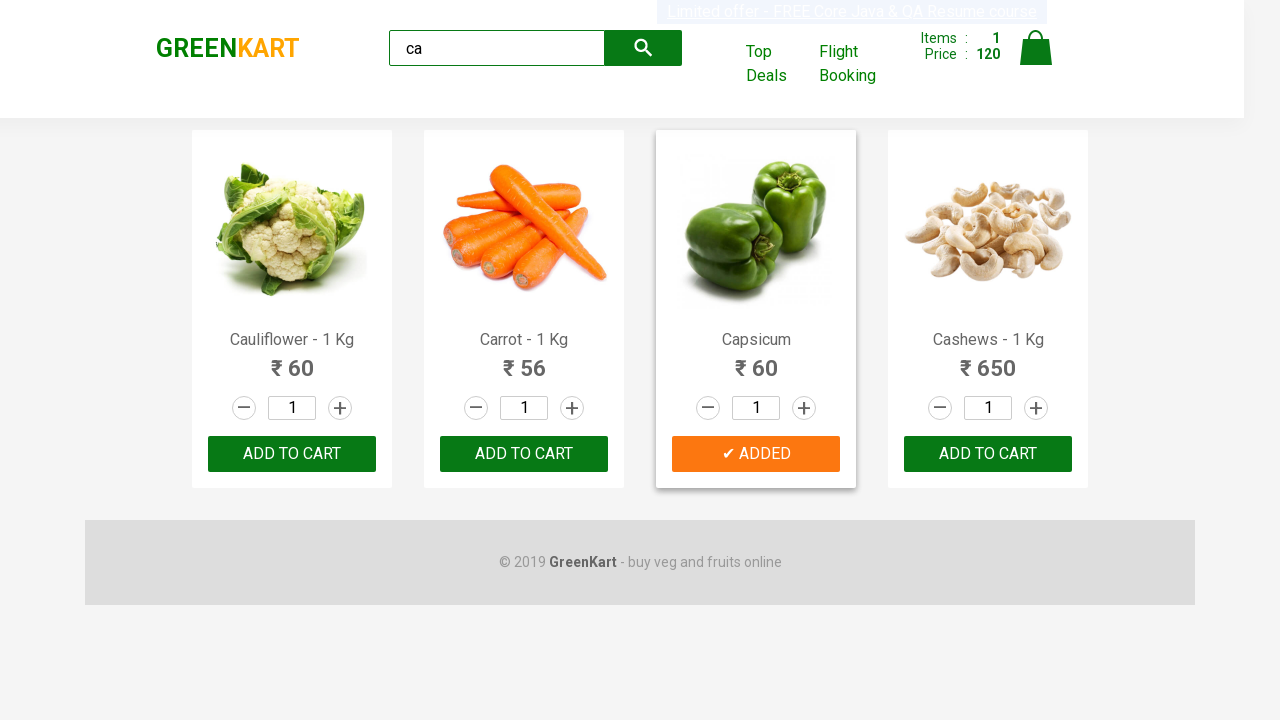

Retrieved product name at index 2: 'Capsicum'
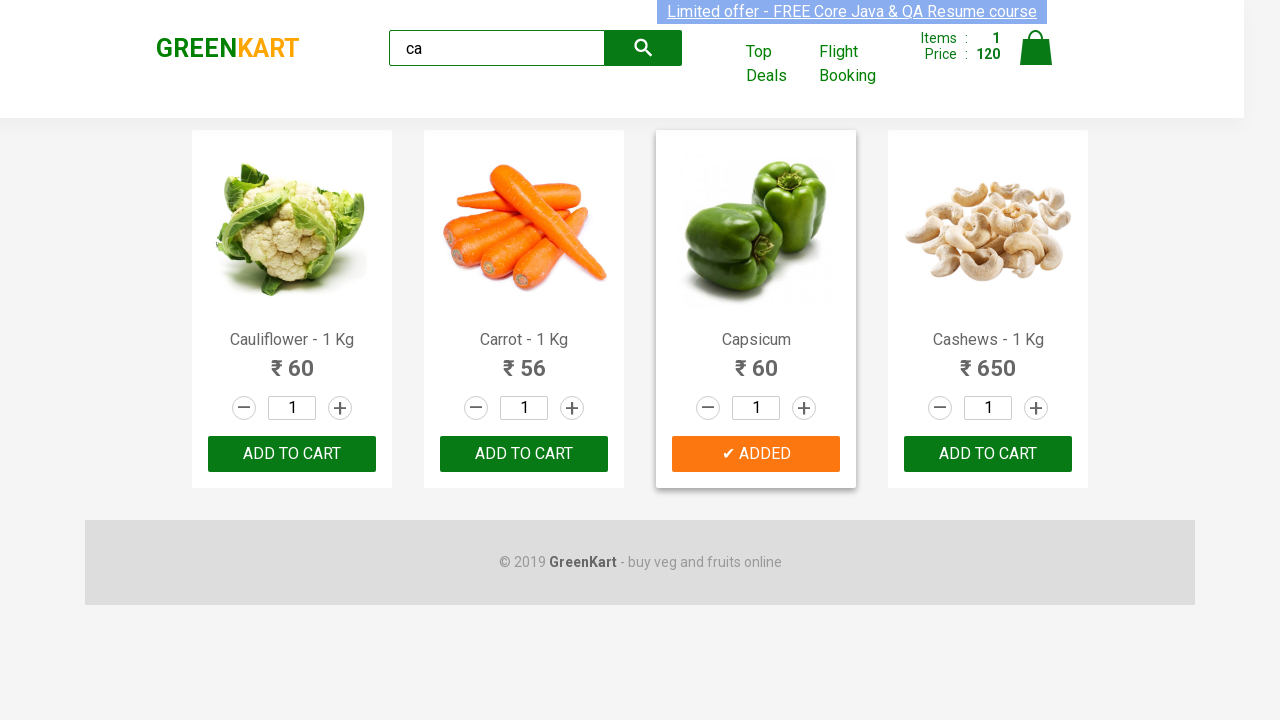

Retrieved product name at index 3: 'Cashews - 1 Kg'
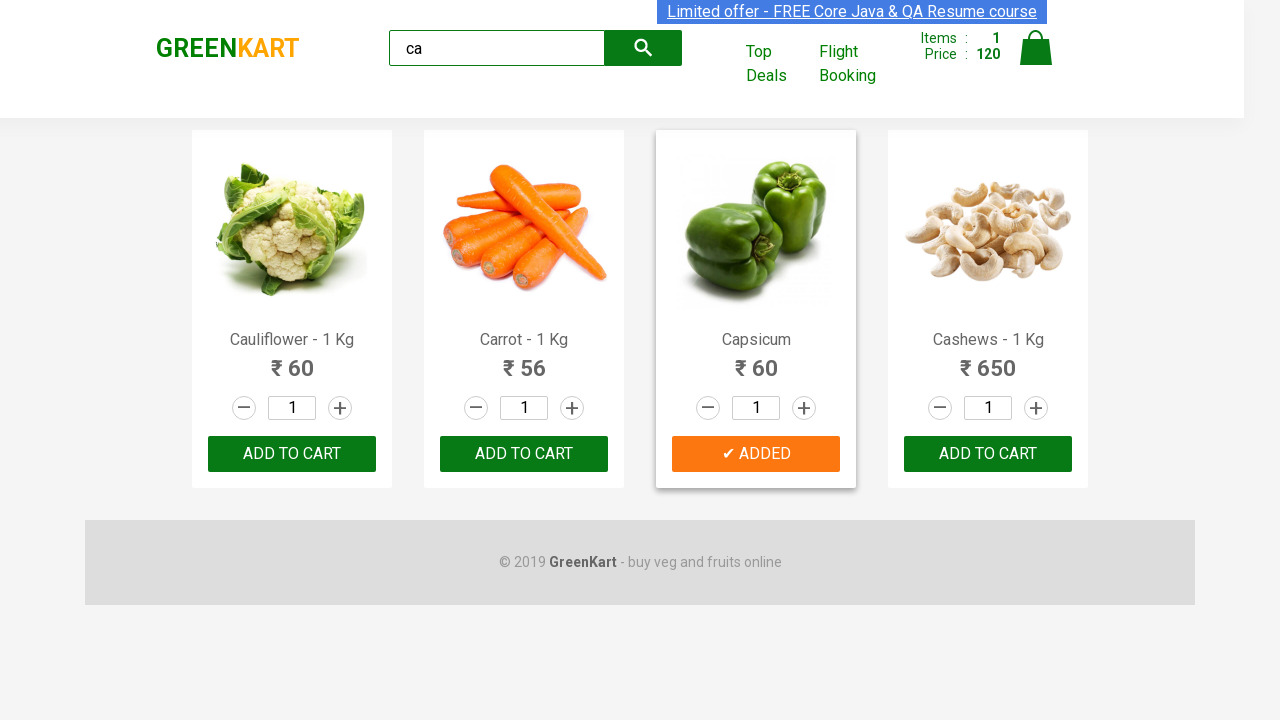

Found Cashews product at index 3 and clicked ADD TO CART at (988, 454) on .products .product >> nth=3 >> button
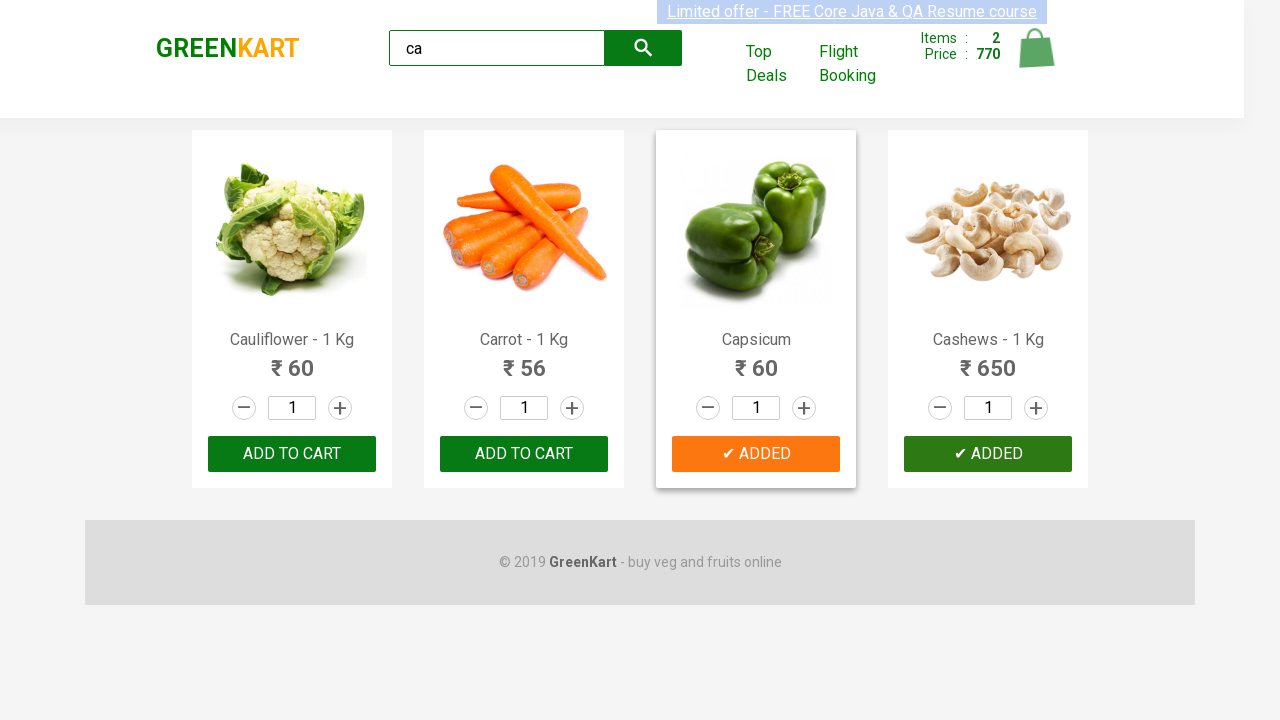

Brand logo element is now visible
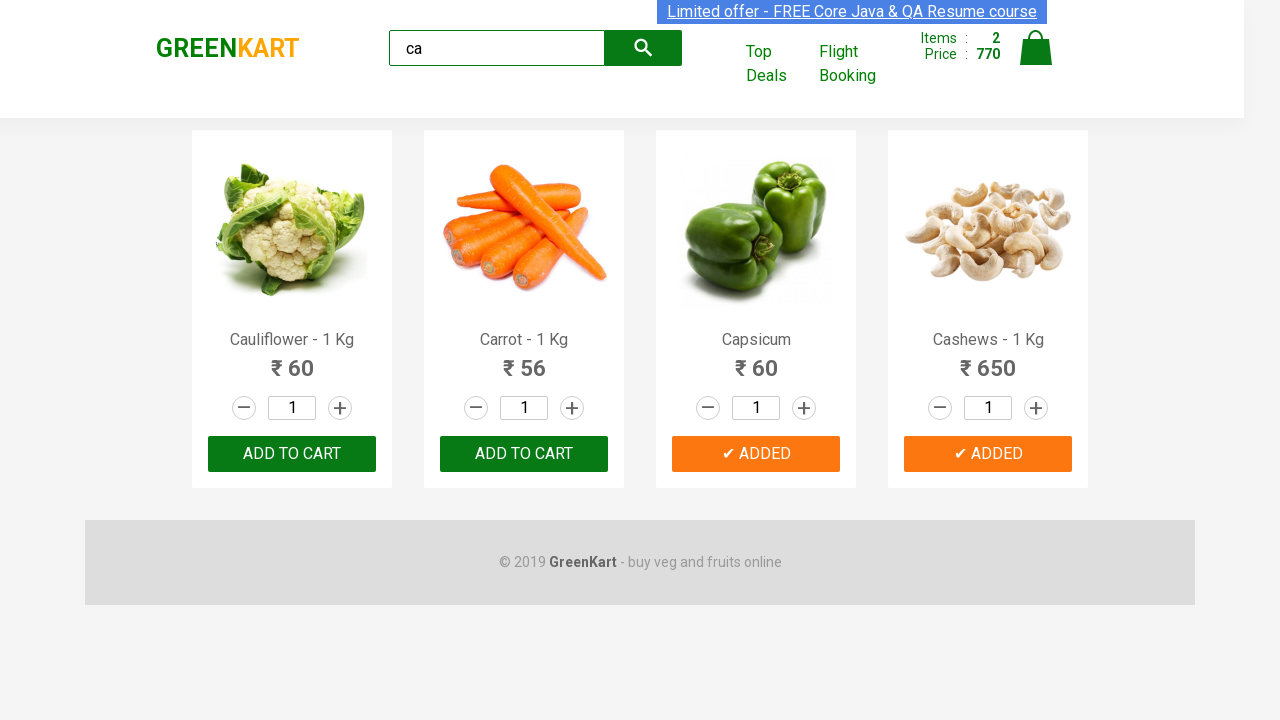

Verified brand logo text is 'GREENKART'
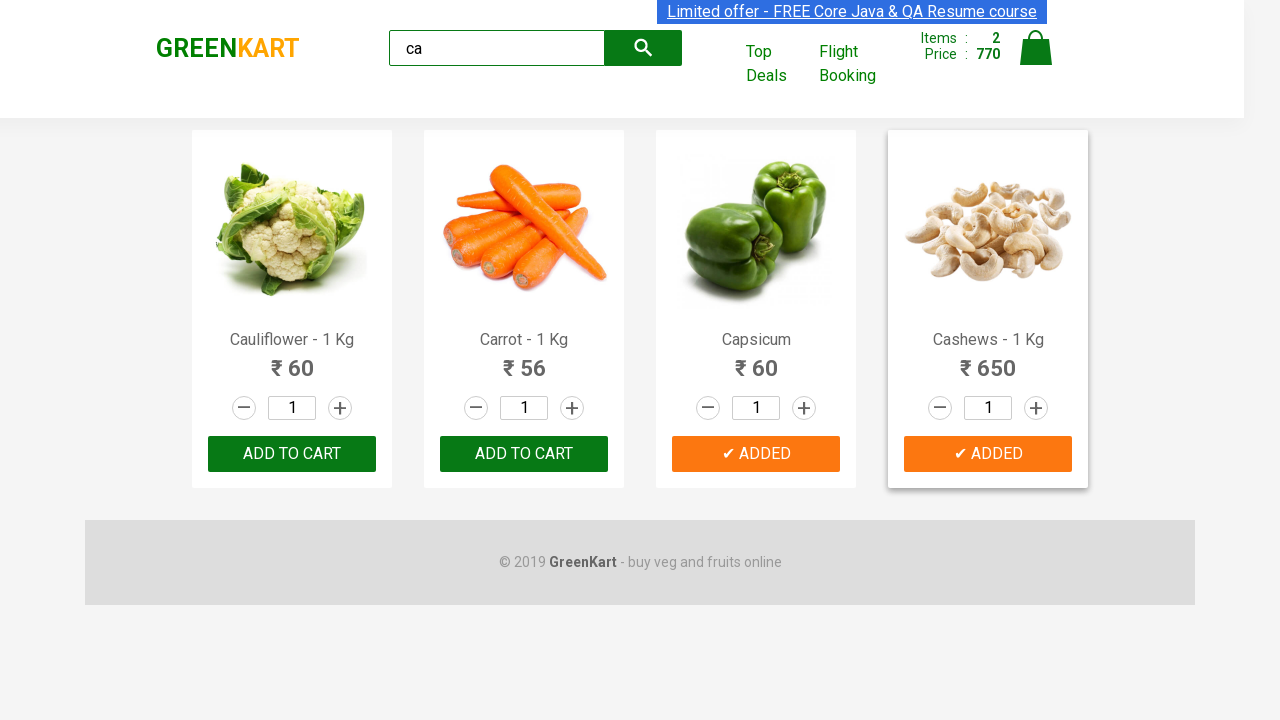

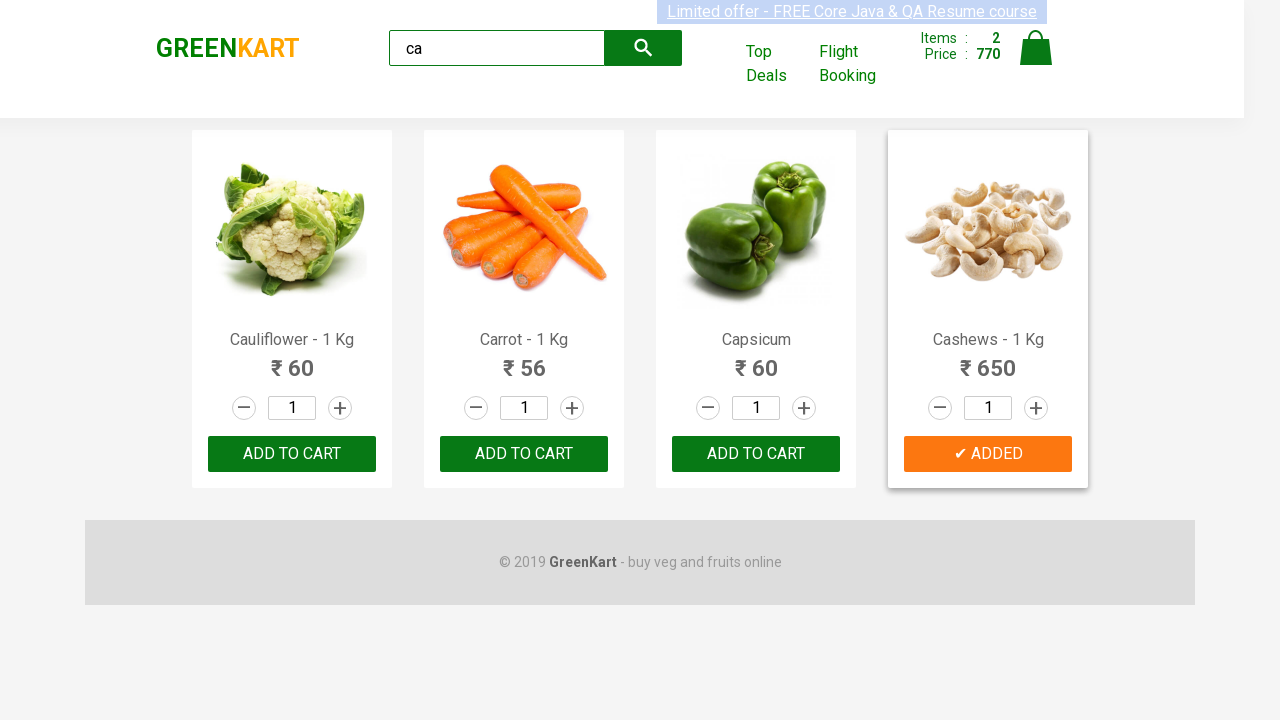